Tests window resizing by maximizing the window and then reducing it to half its original size

Starting URL: http://www.compendiumdev.co.uk/selenium/bounce.html

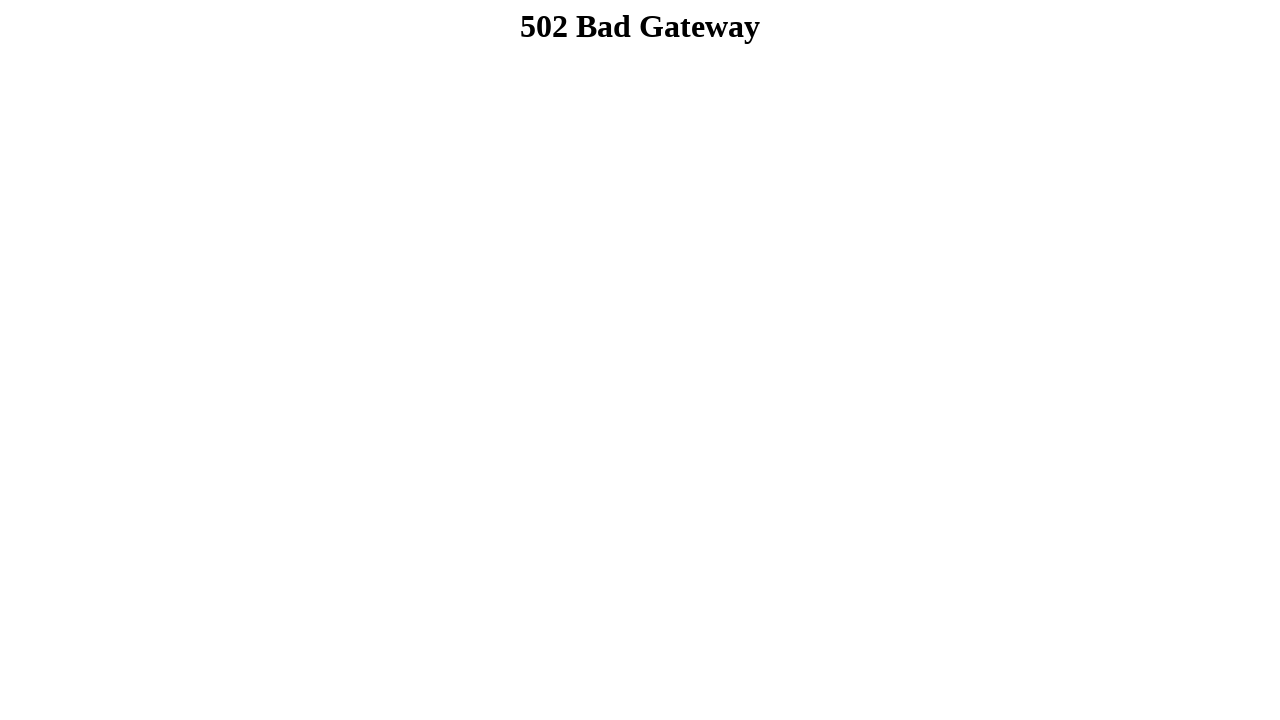

Navigated to bounce.html test page
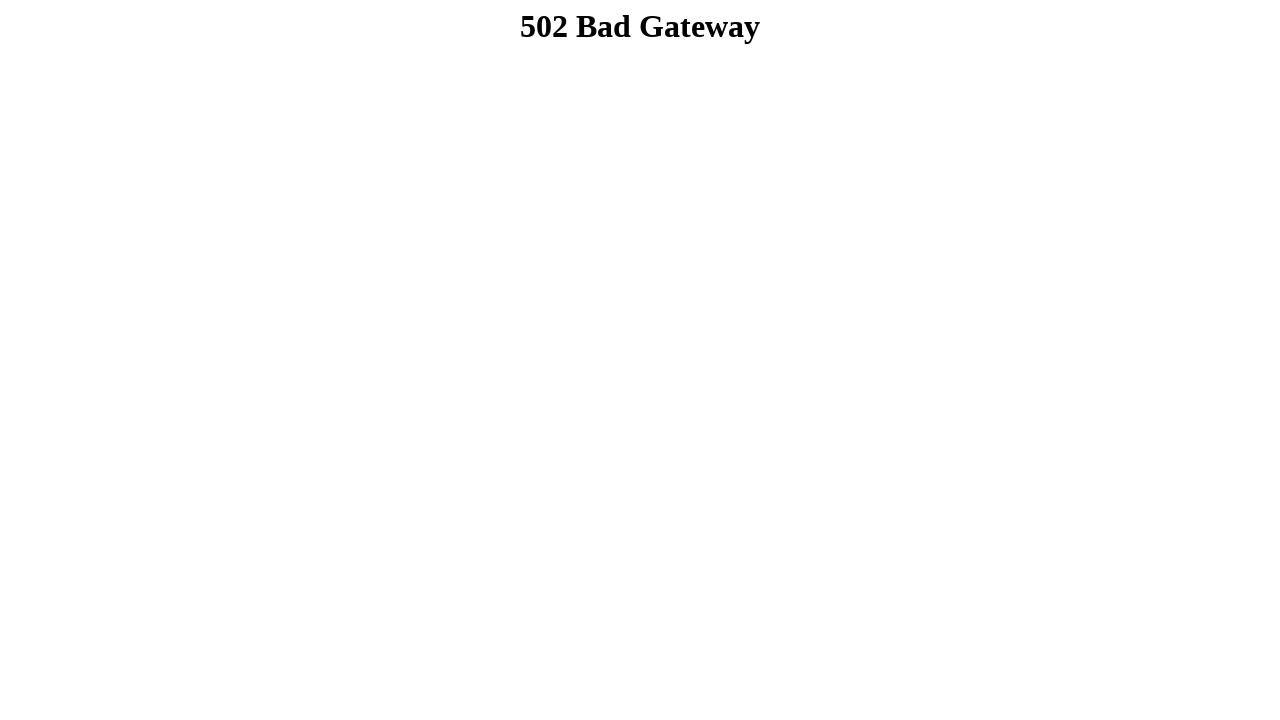

Maximized window to 1920x1080
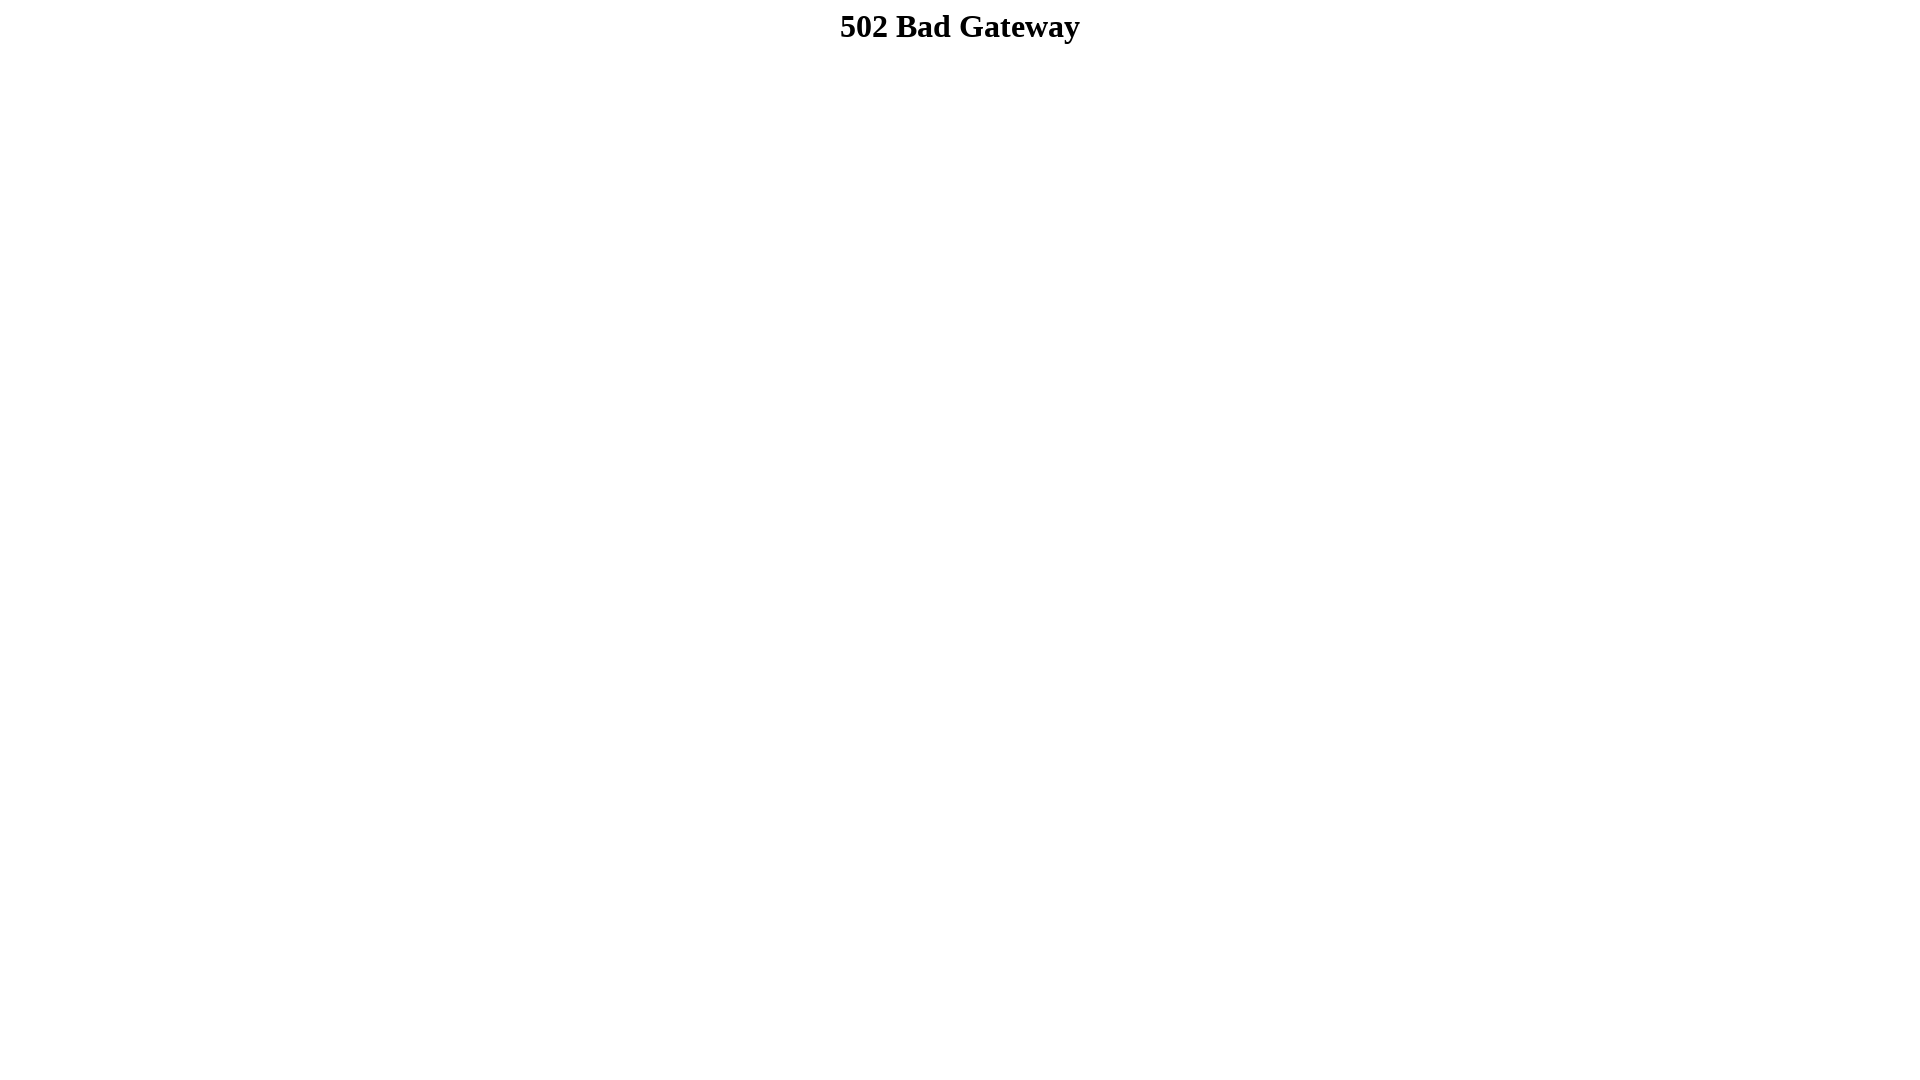

Retrieved current viewport size: 1920x1080
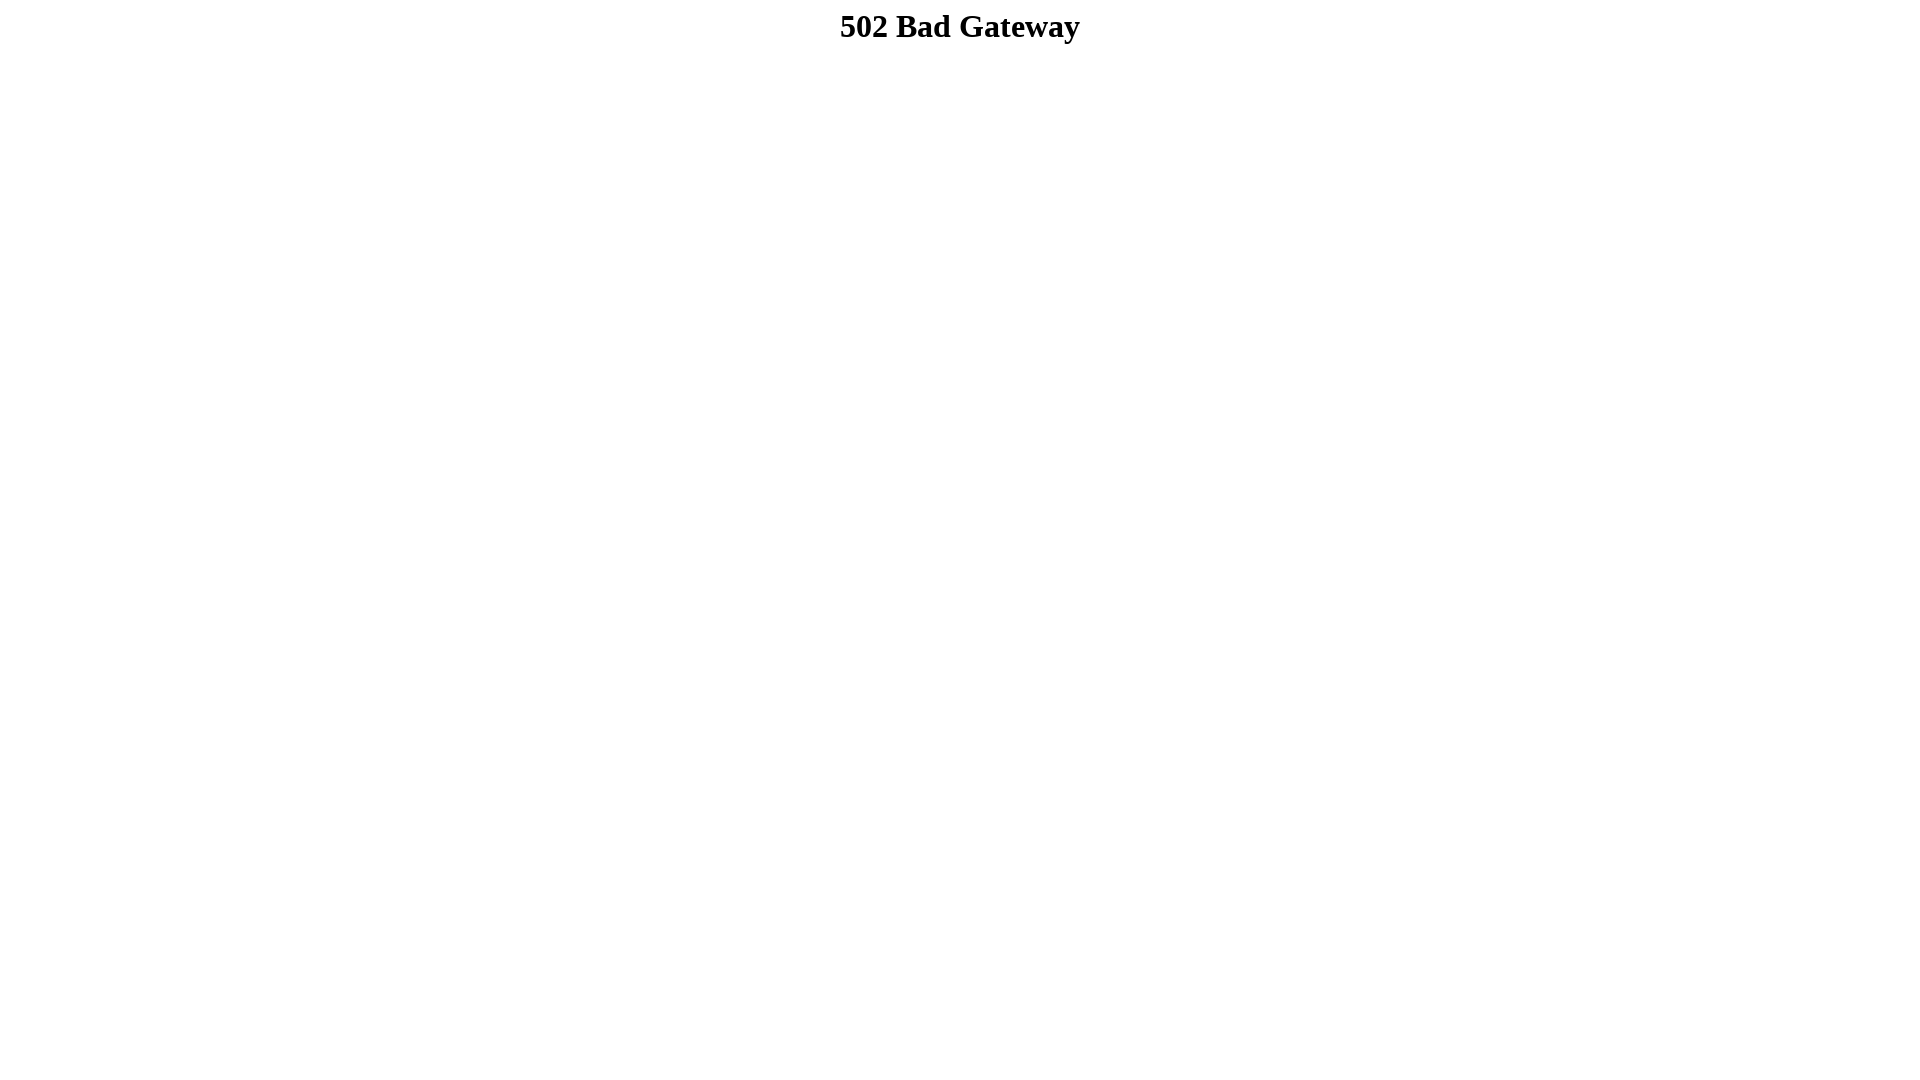

Reduced window to half size: 960x540
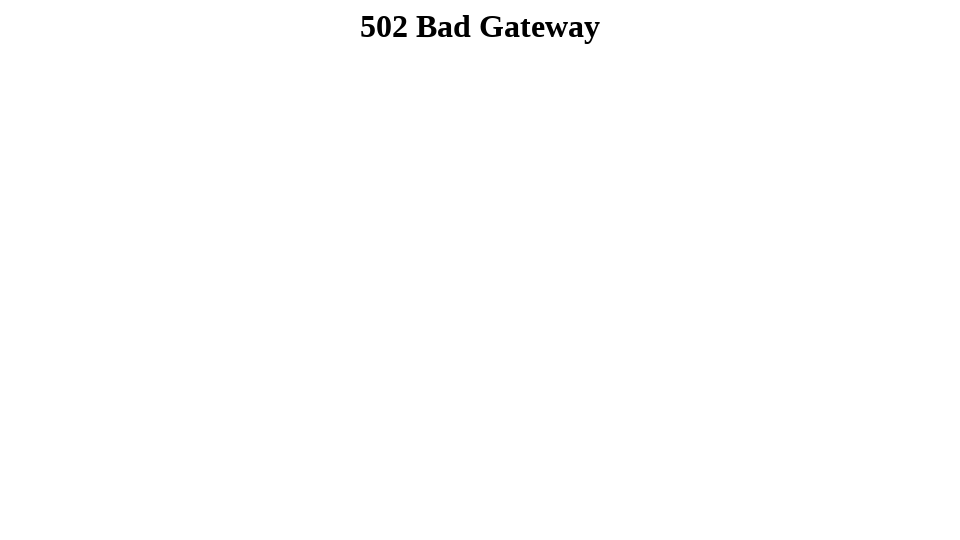

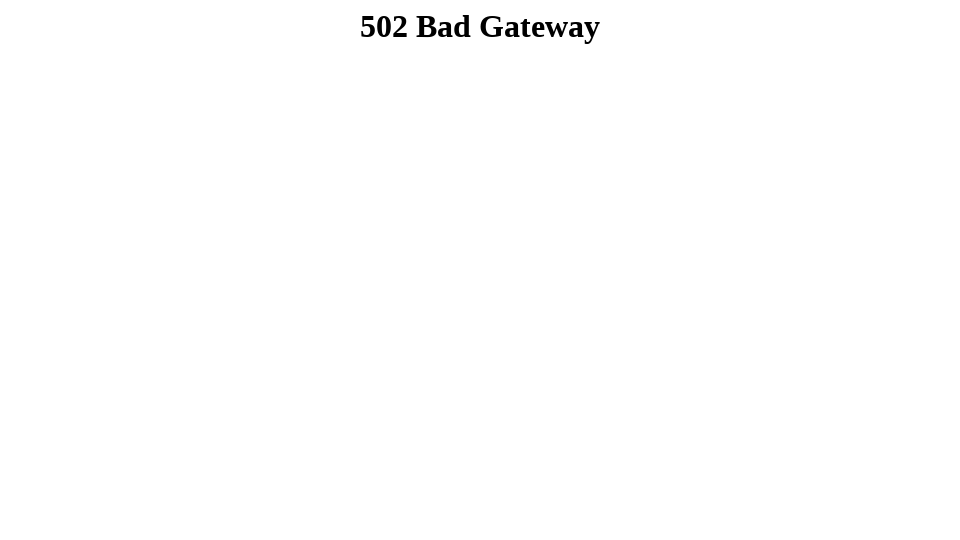